Navigates to KLE Tech website, clicks on the ACADEMICS link, then navigates to the M.Tech Structural Engineering course page

Starting URL: https://www.kletech.ac.in/

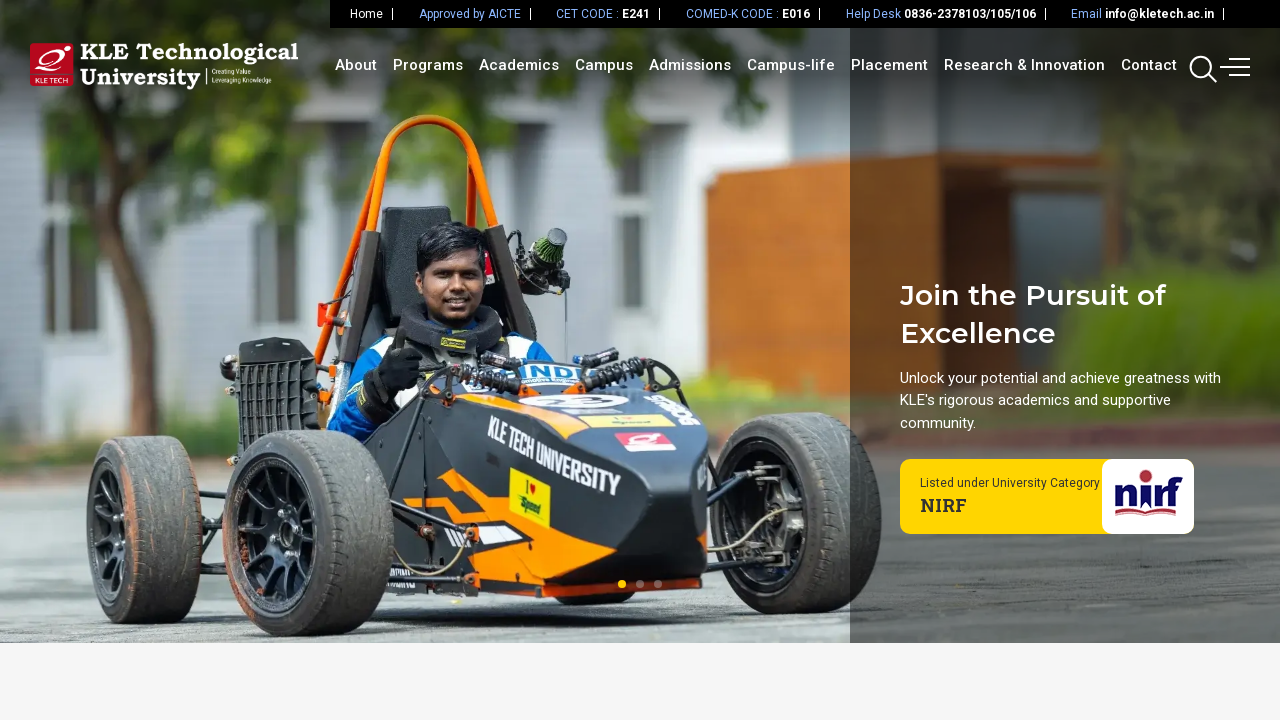

Navigated to KLE Tech website
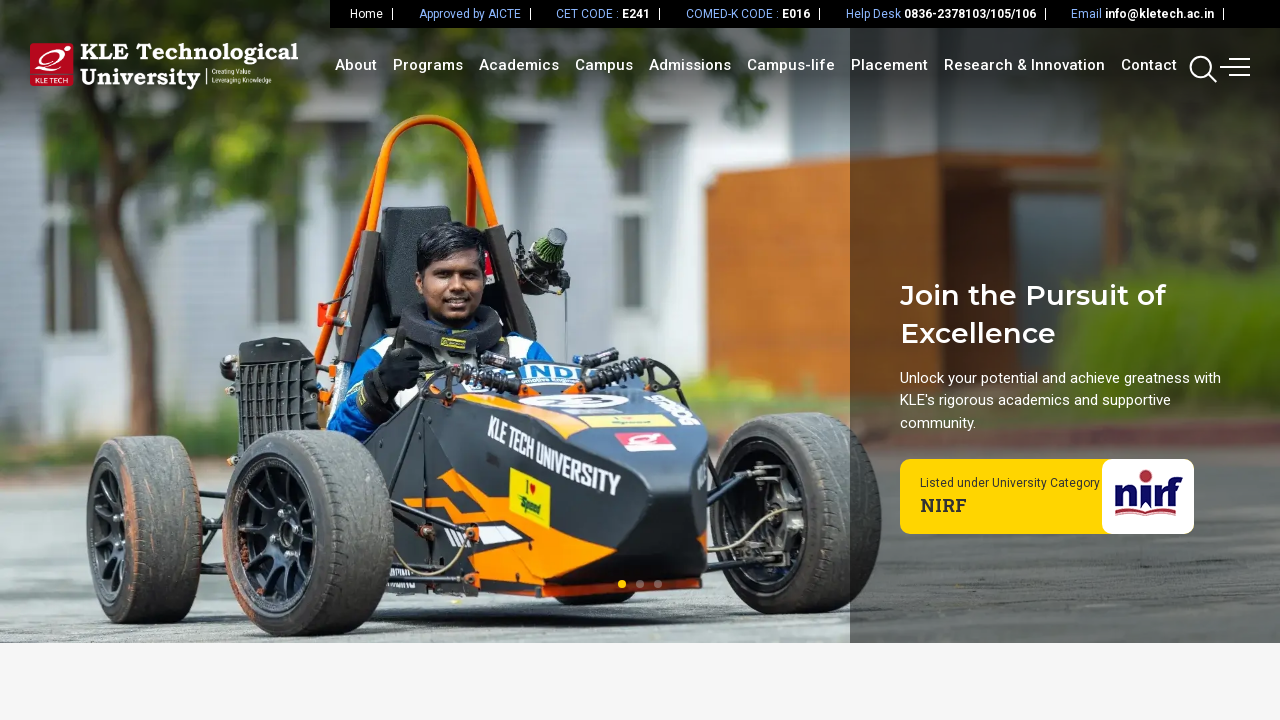

Clicked on ACADEMICS link at (519, 65) on text=ACADEMICS
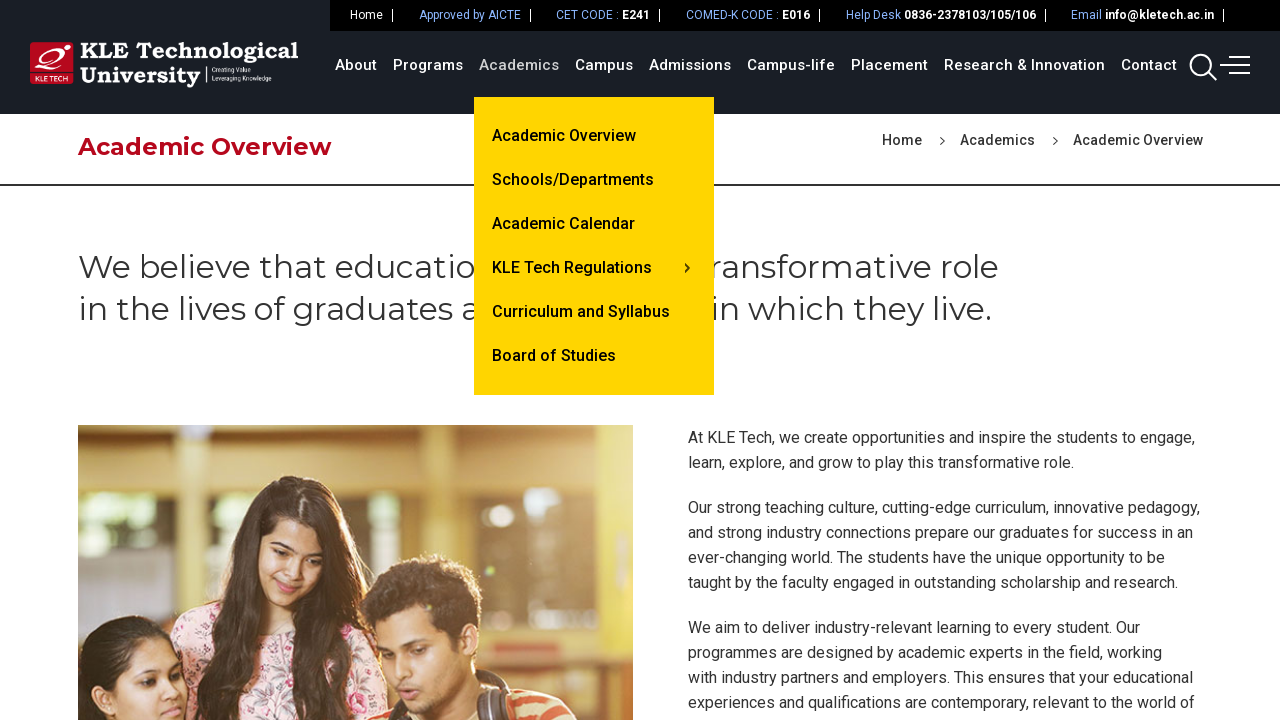

Navigated to M.Tech Structural Engineering course page
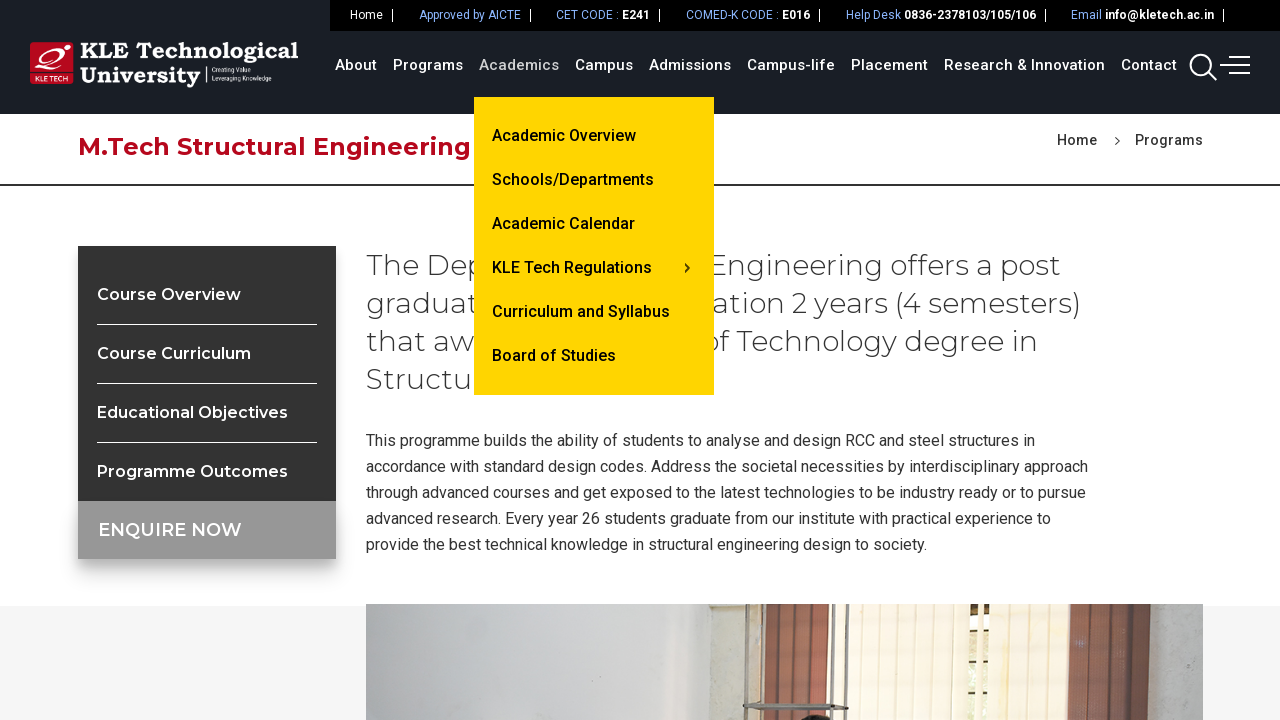

Page fully loaded (domcontentloaded state reached)
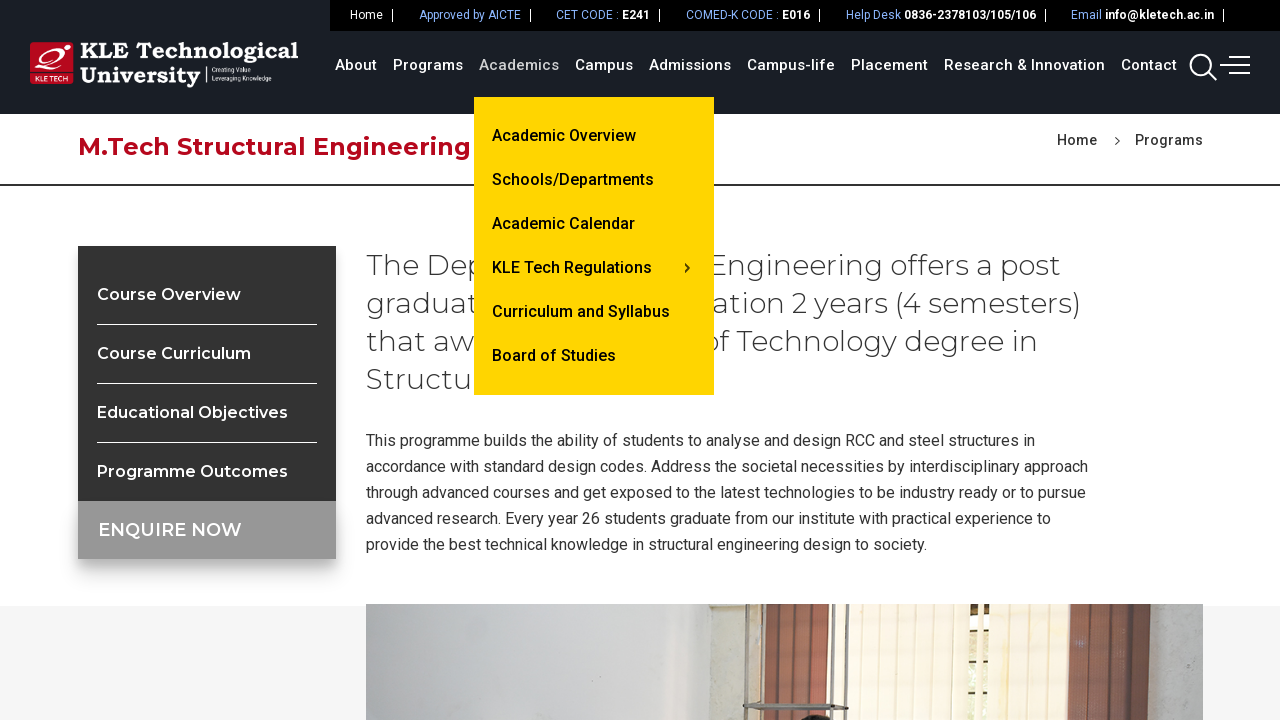

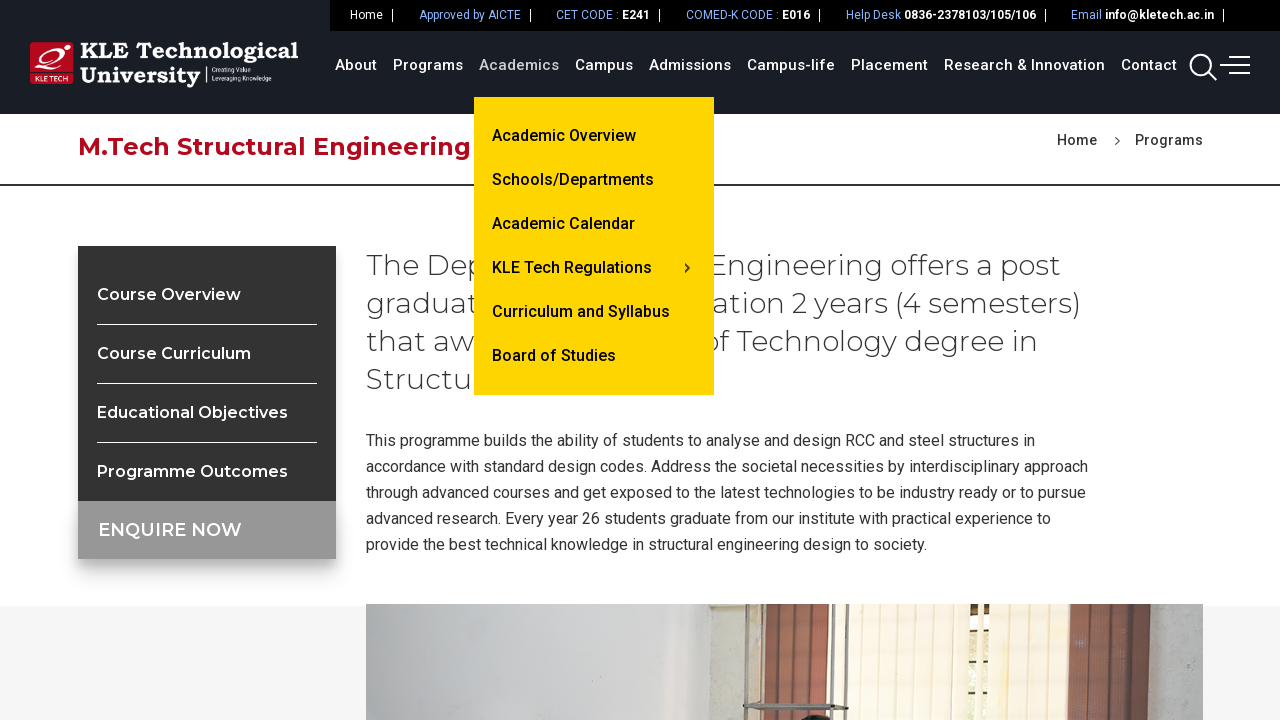